Tests window and tab handling functionality by opening new windows/tabs, switching between them, filling forms, and handling alerts

Starting URL: https://www.hyrtutorials.com/p/window-handles-practice.html

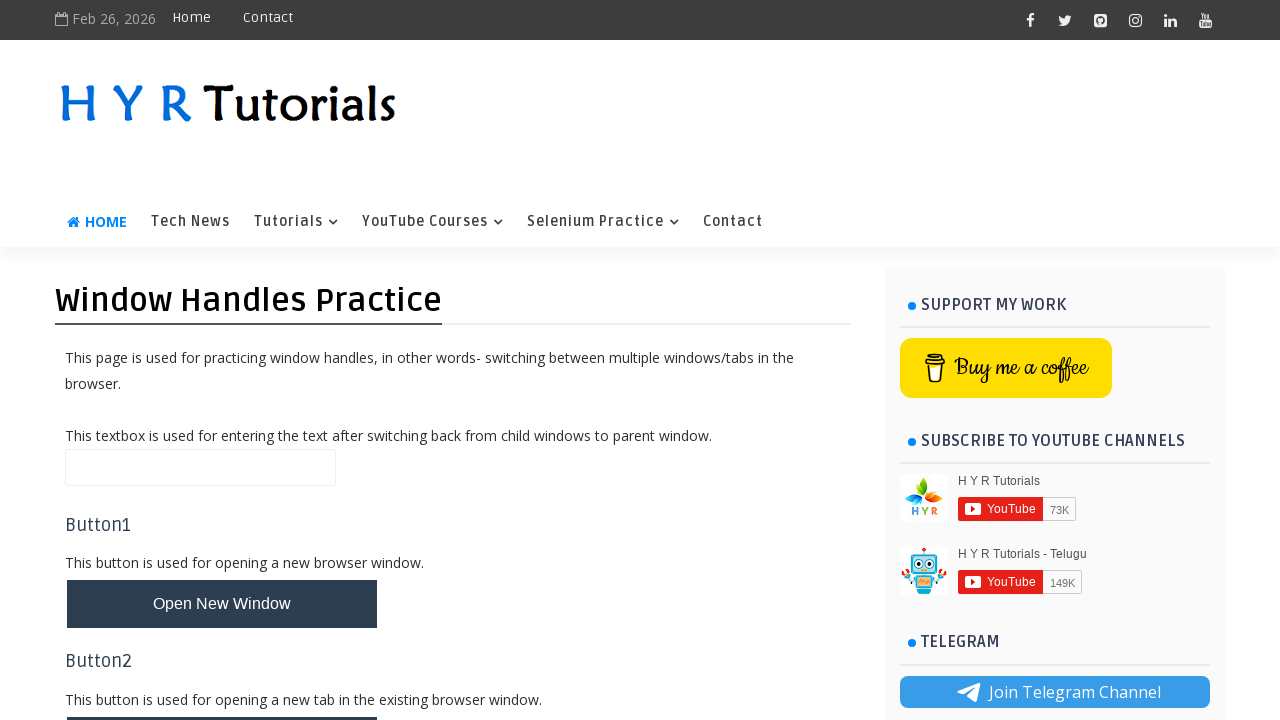

Stored main page reference for later use
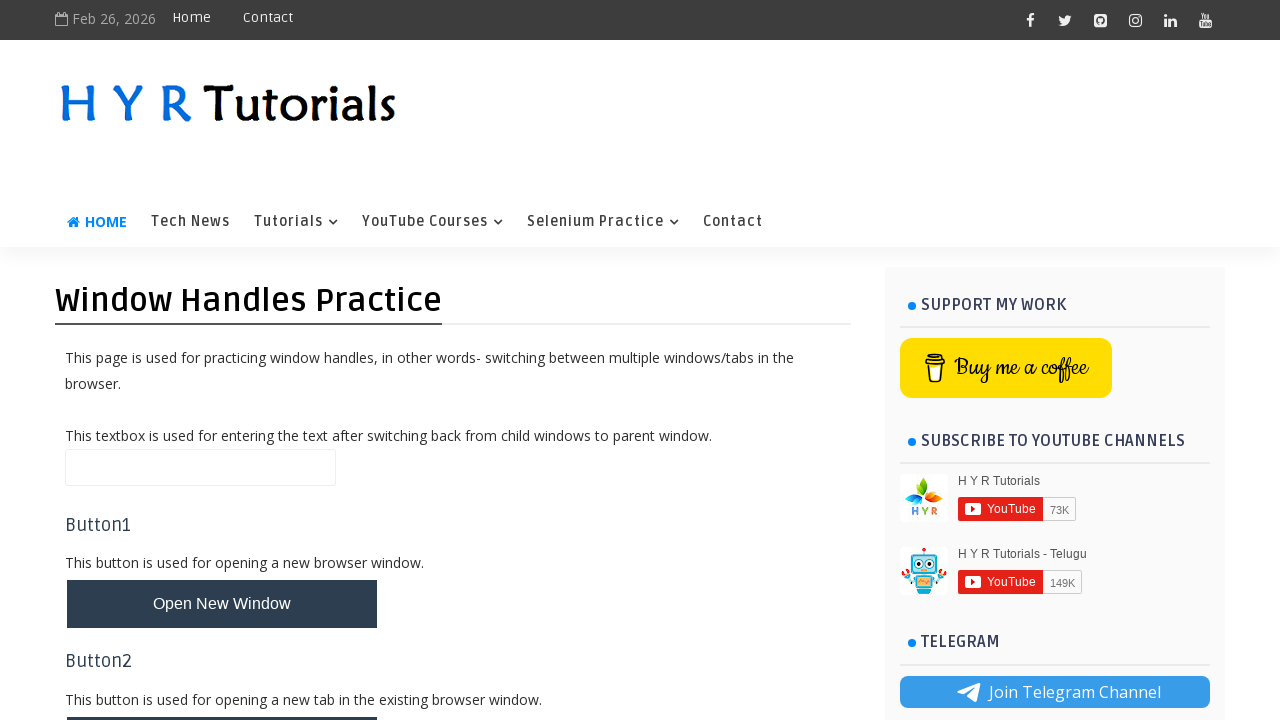

Clicked button to open new window at (222, 604) on button#newWindowBtn
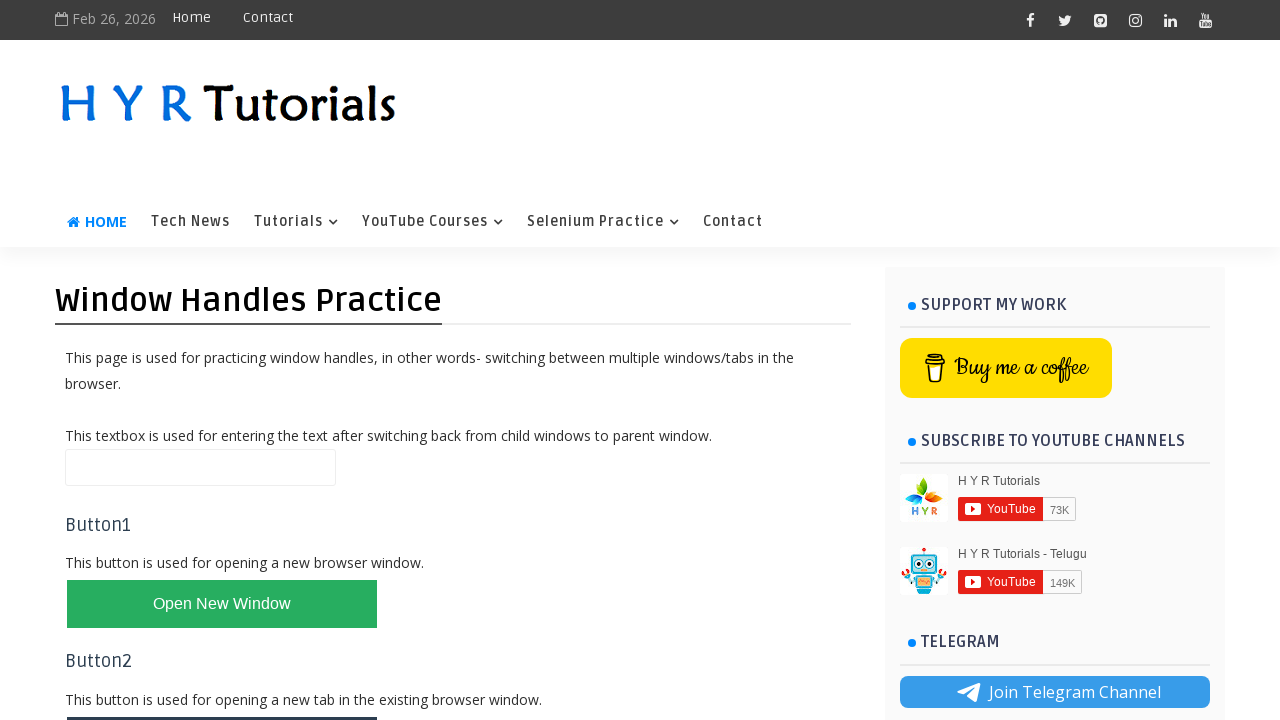

Clicked new window button and waited for new page to open at (222, 604) on button#newWindowBtn
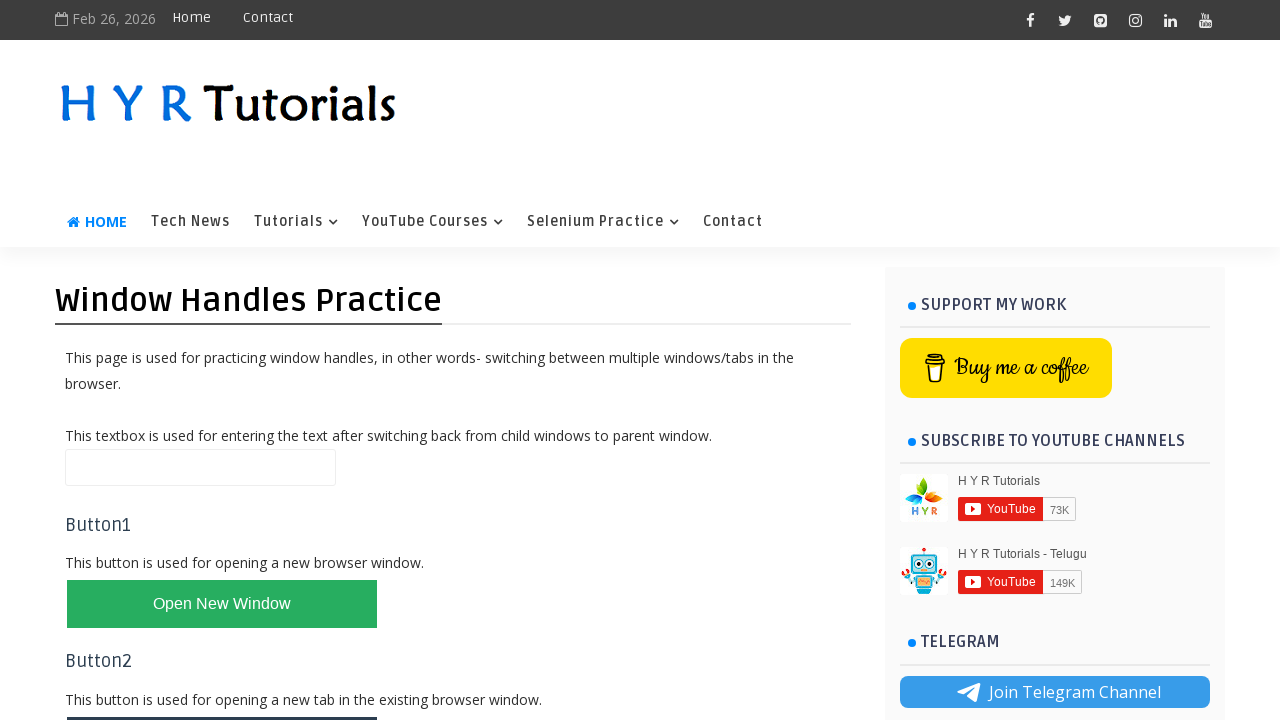

Obtained reference to new window
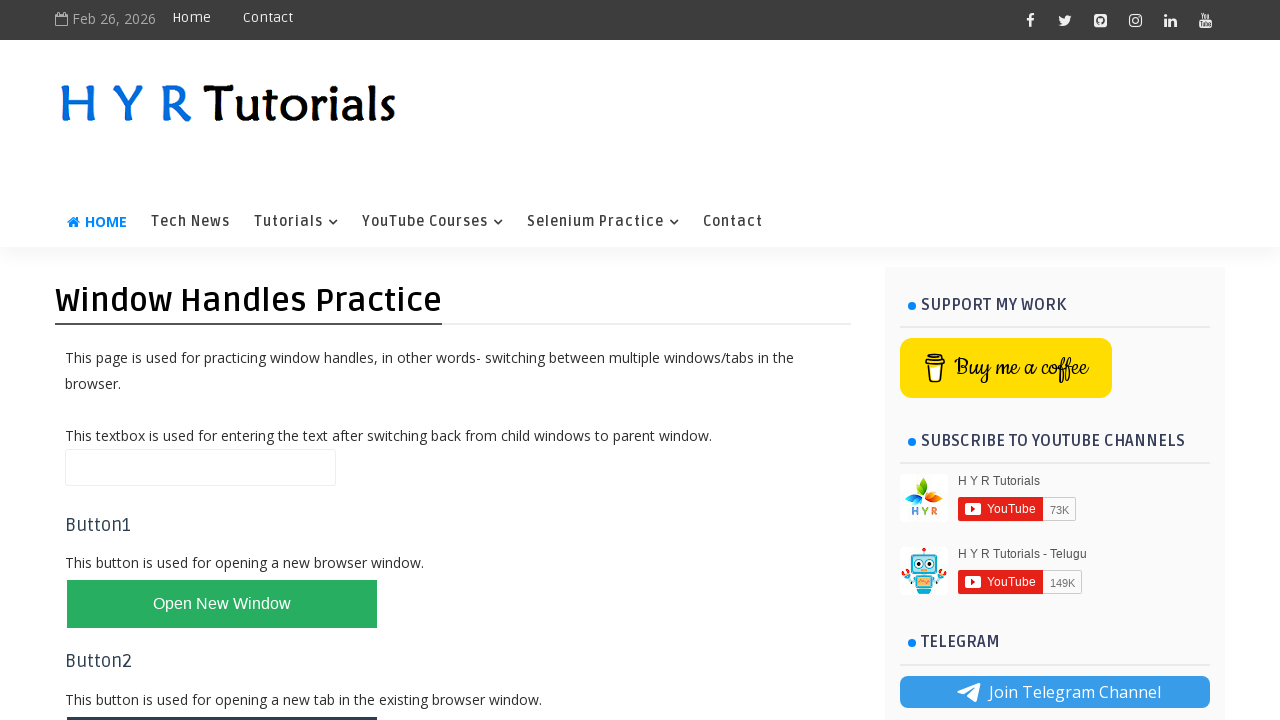

Waited for new window to fully load
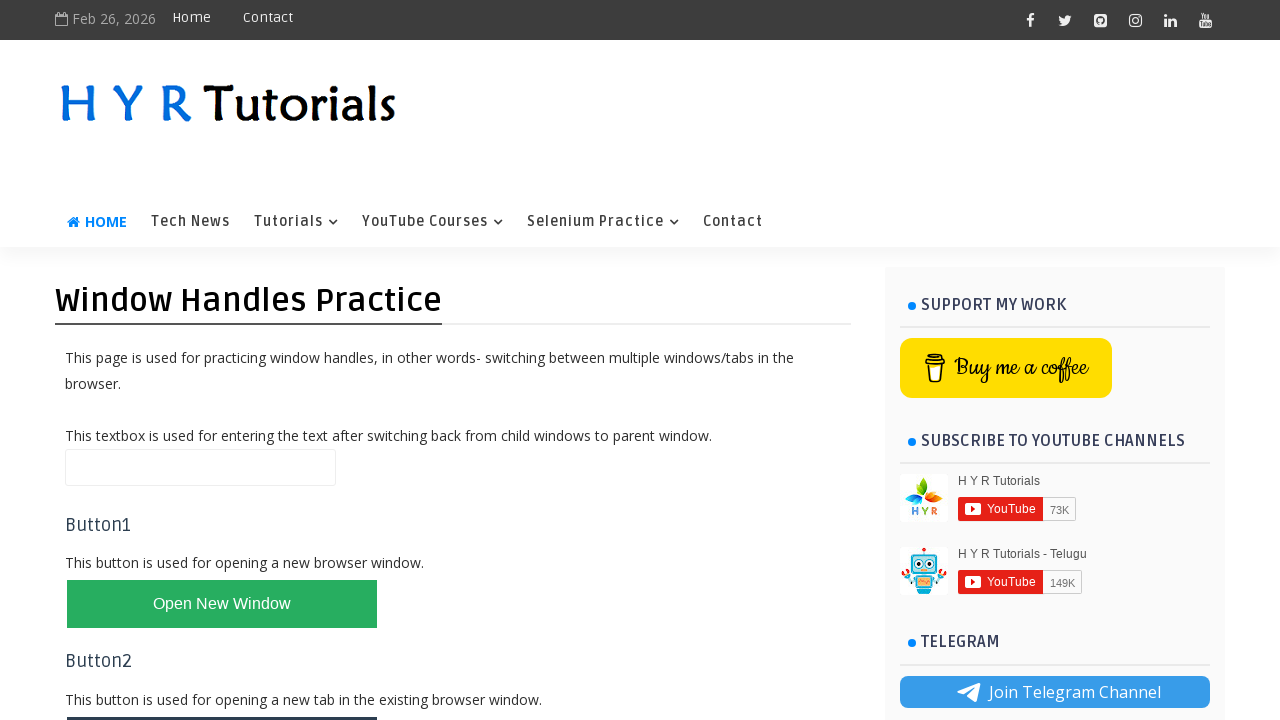

Filled first name field with 'shardendu' in new window on input#firstName
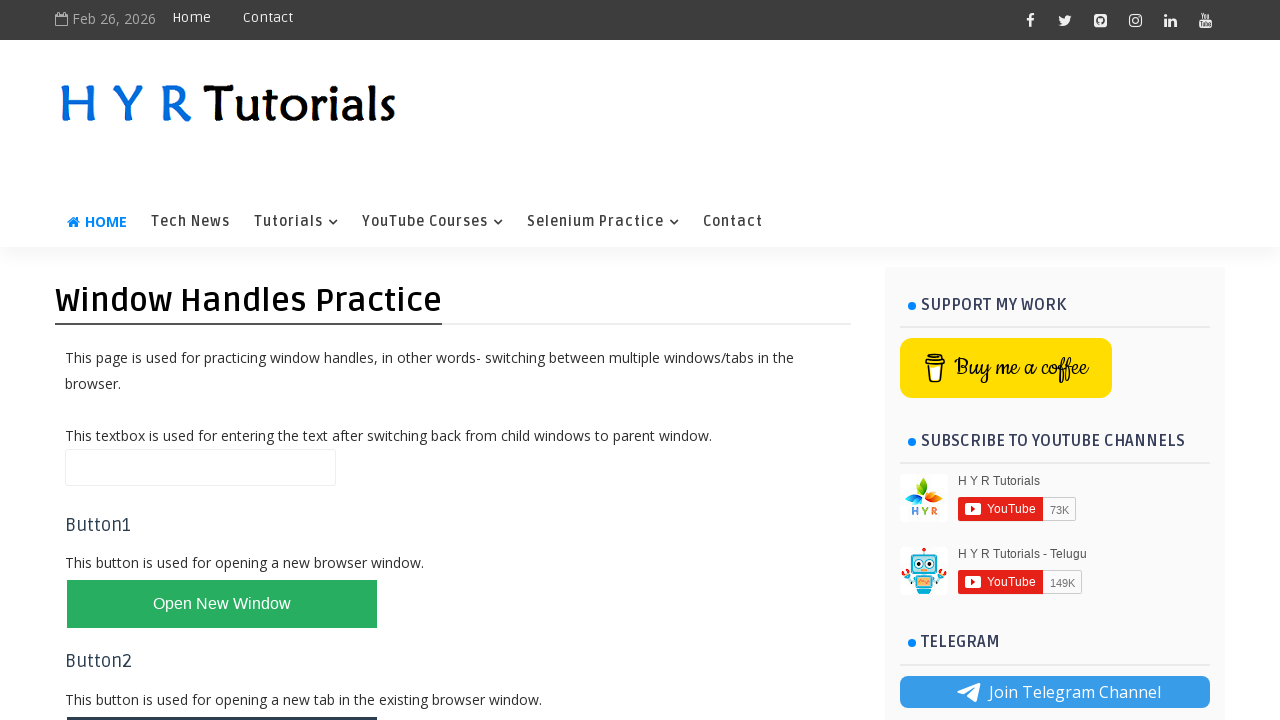

Closed the new window and switched back to main page
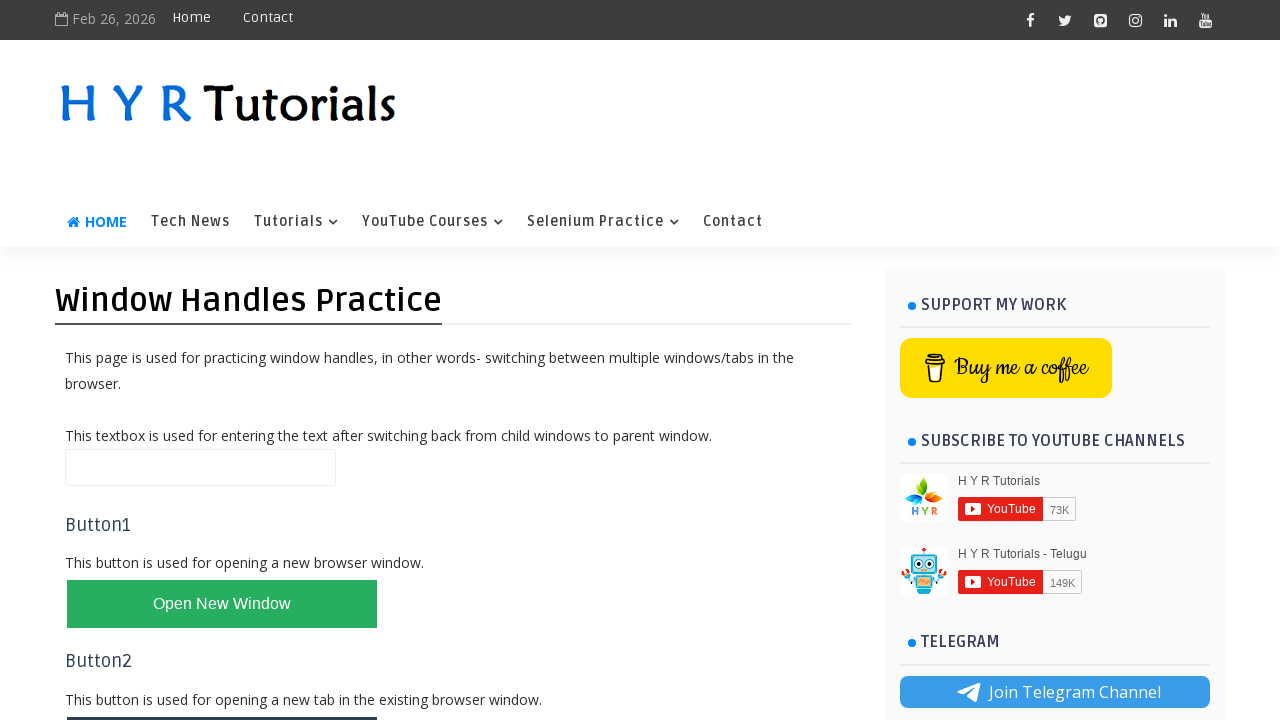

Clicked button to open new tab at (222, 696) on button#newTabBtn
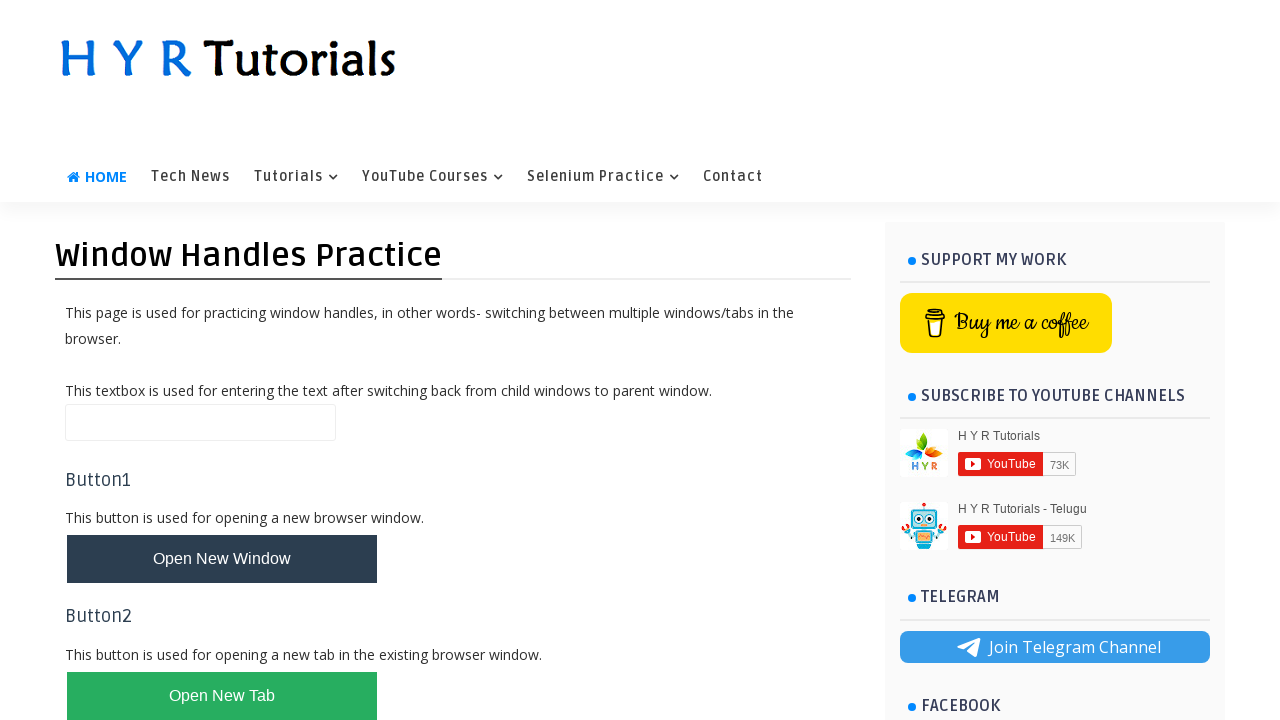

Clicked new tab button and waited for new page to open at (222, 696) on button#newTabBtn
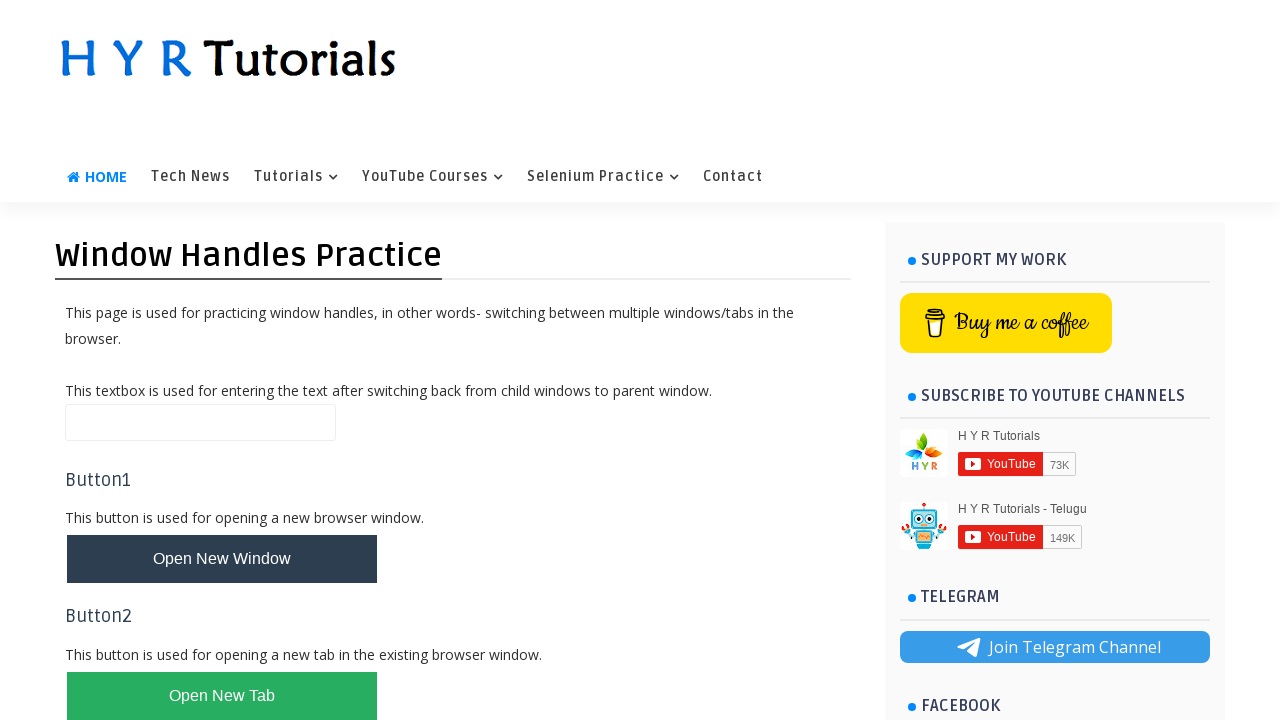

Obtained reference to new tab
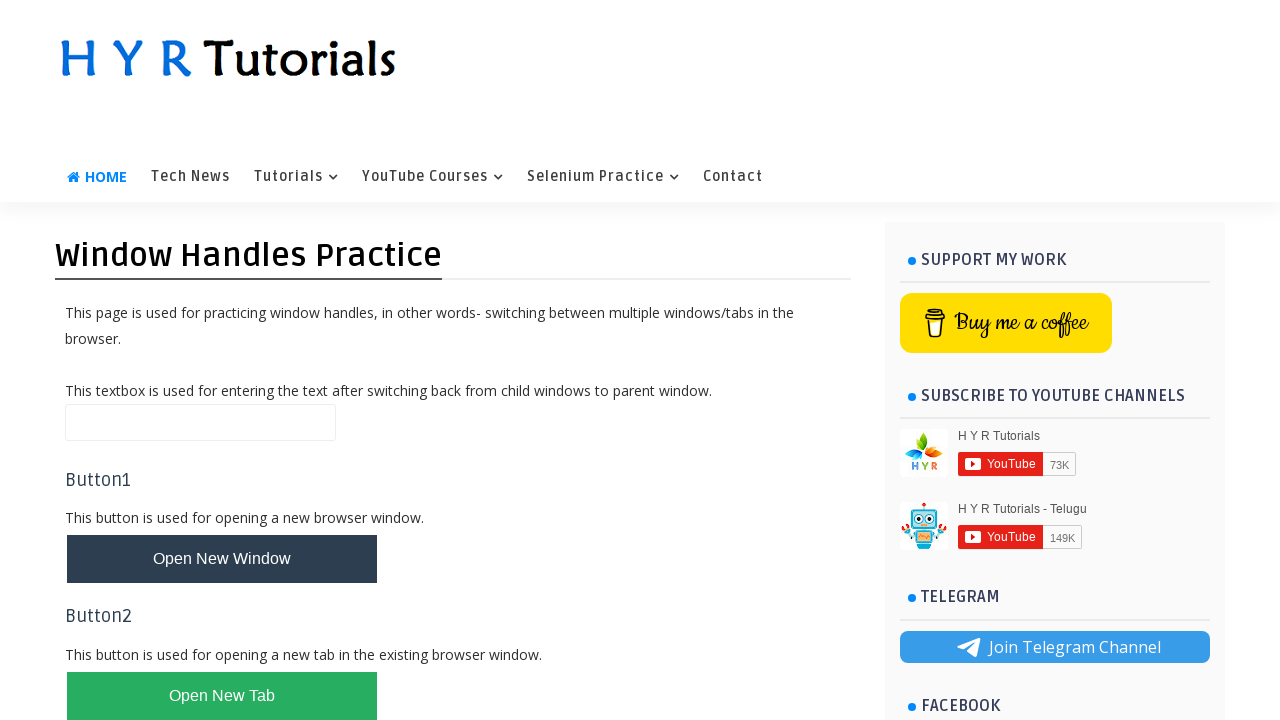

Waited for new tab to fully load
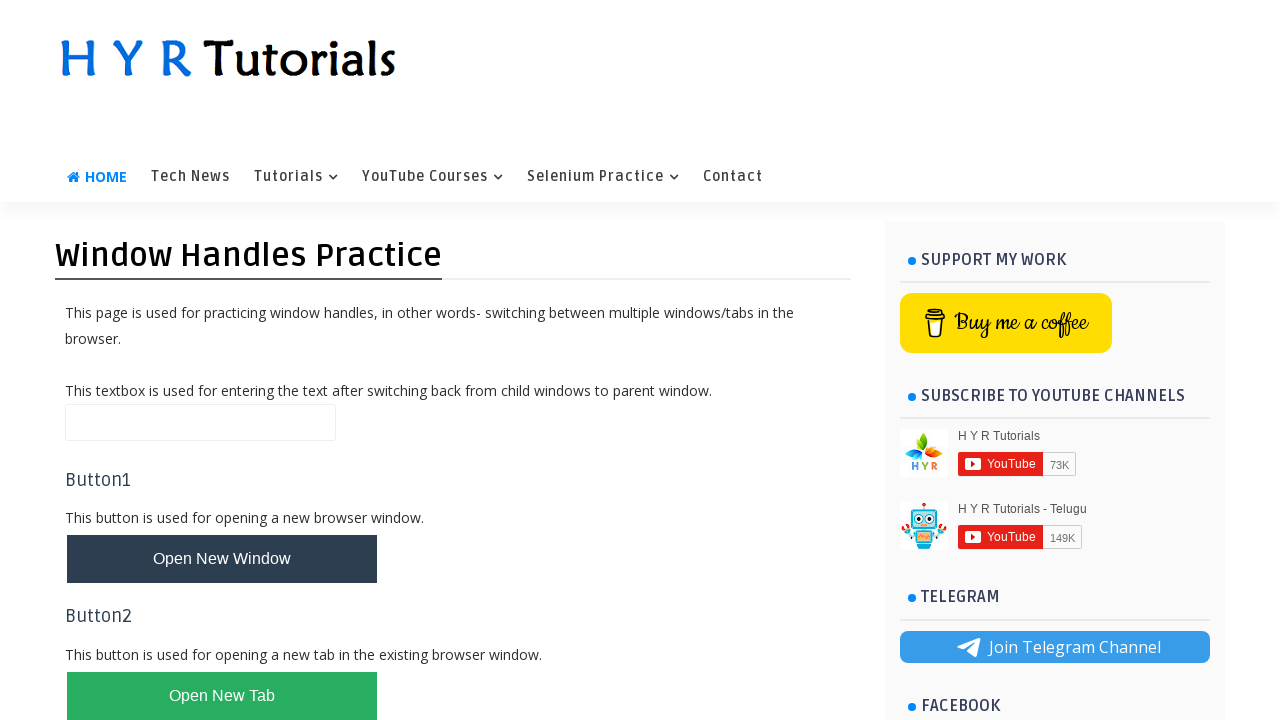

Set up handler to accept alerts in new tab
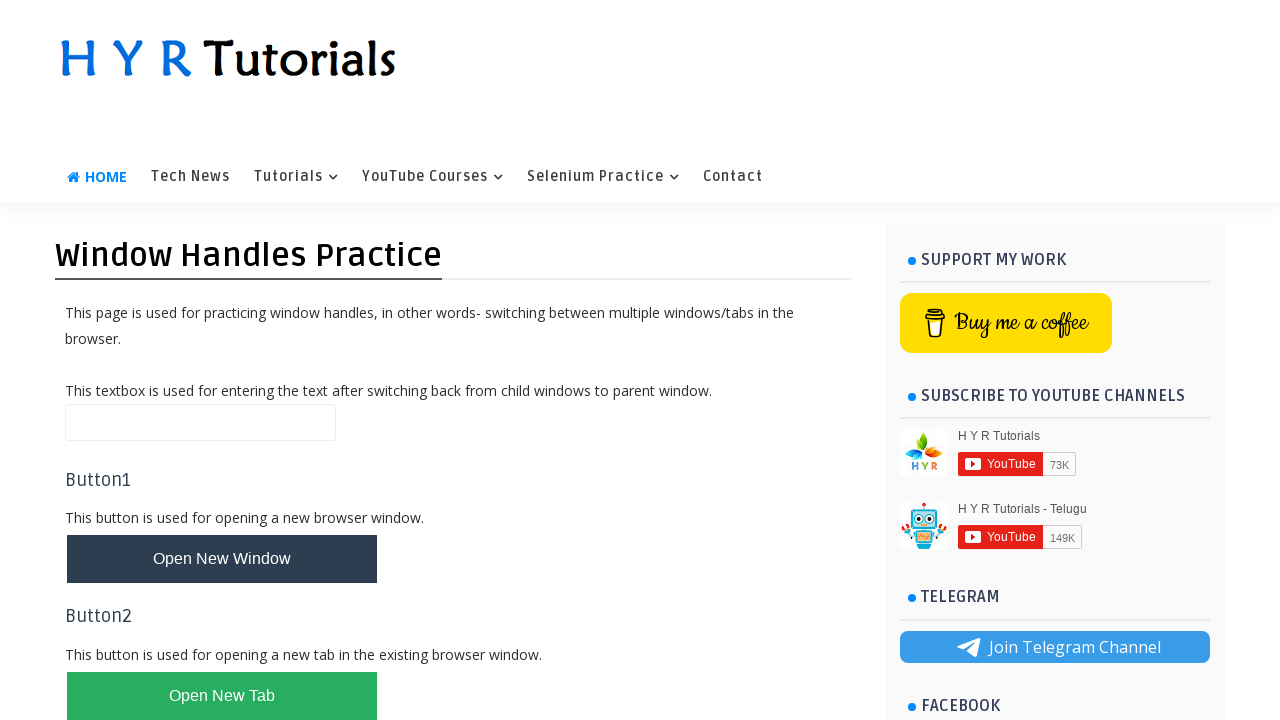

Retrieved new tab title: AlertsDemo - H Y R Tutorials
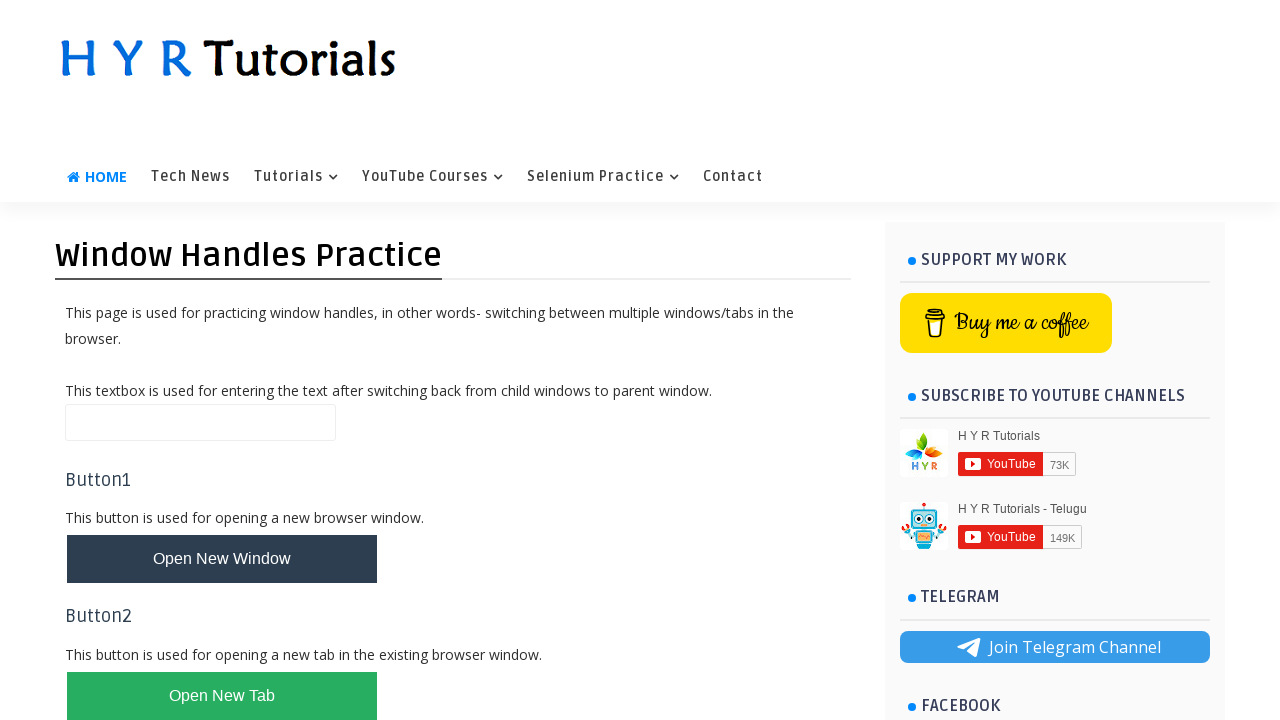

Printed new tab title to console
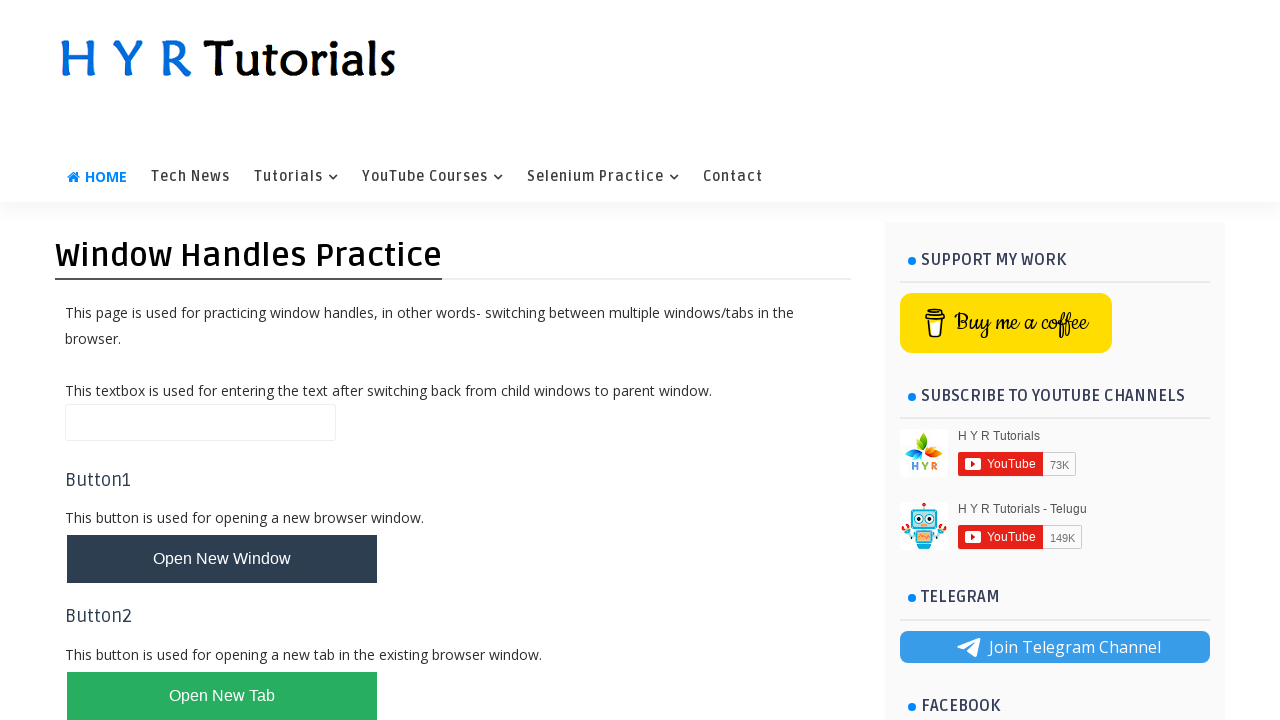

Closed the new tab
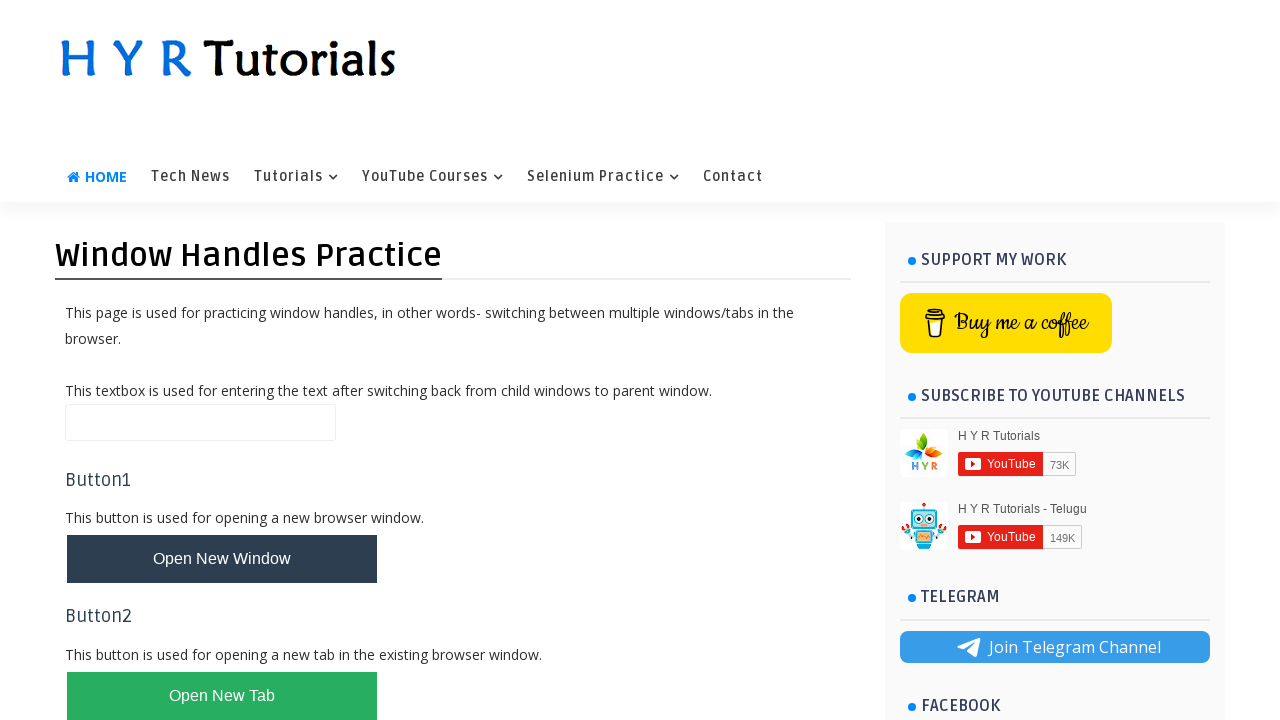

Clicked button to open another new tab at (222, 696) on button#newTabBtn
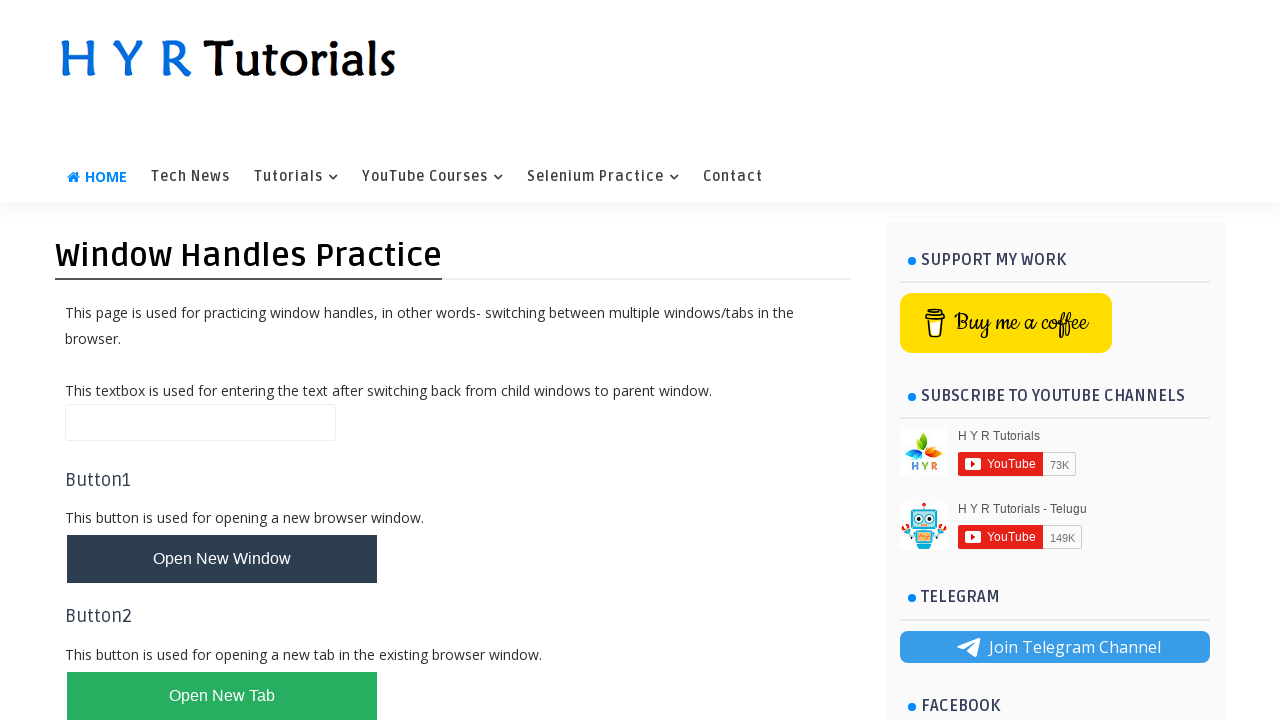

Clicked new tab button and waited for new page to open at (222, 696) on button#newTabBtn
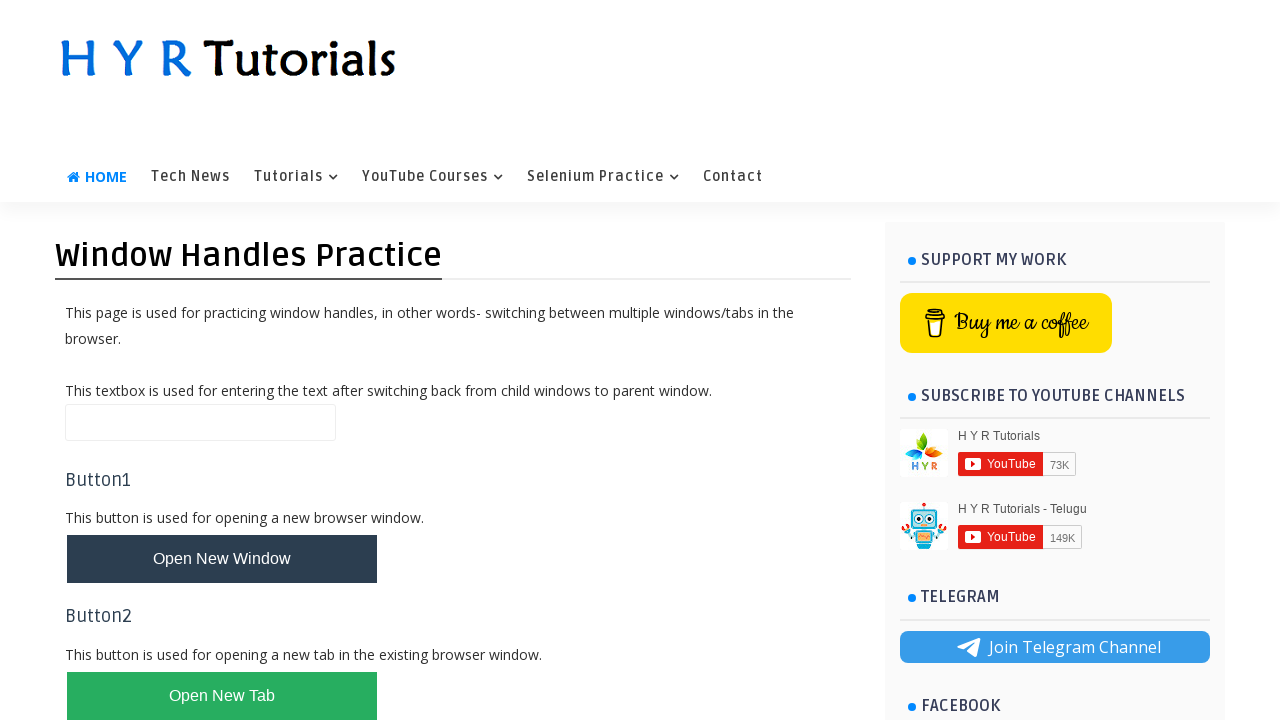

Obtained reference to multiple tabs
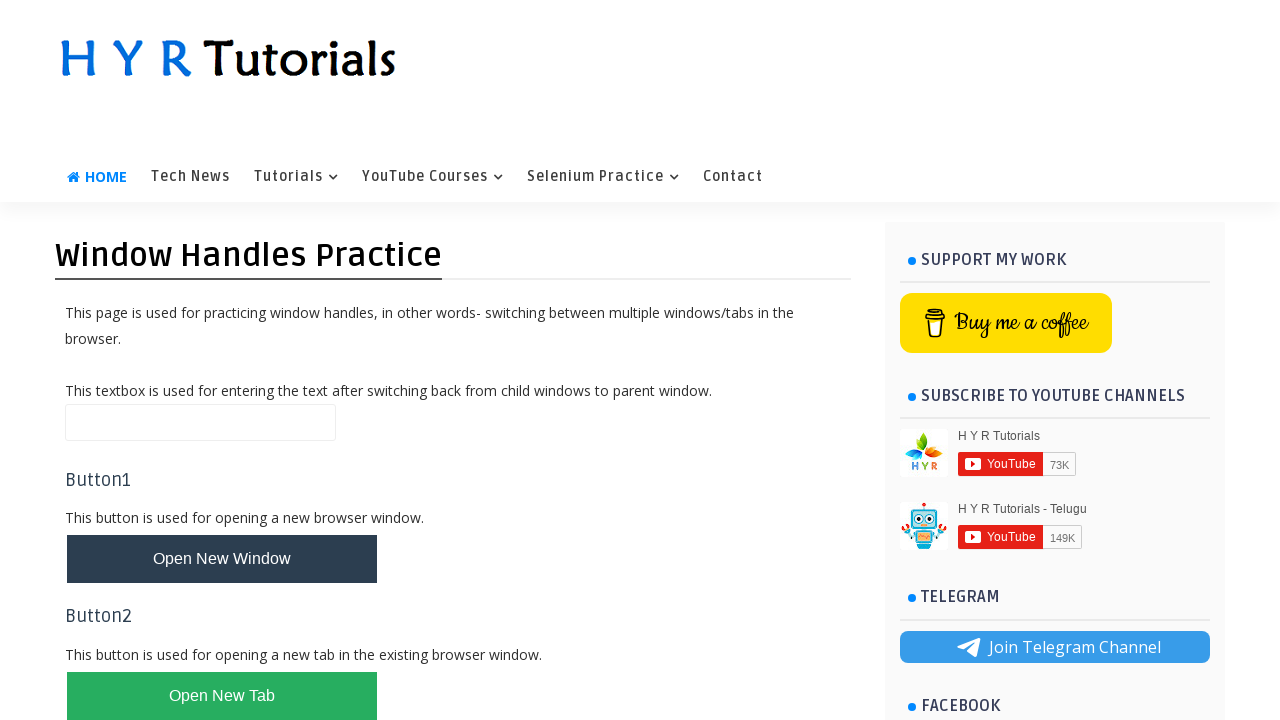

Waited for tab to fully load
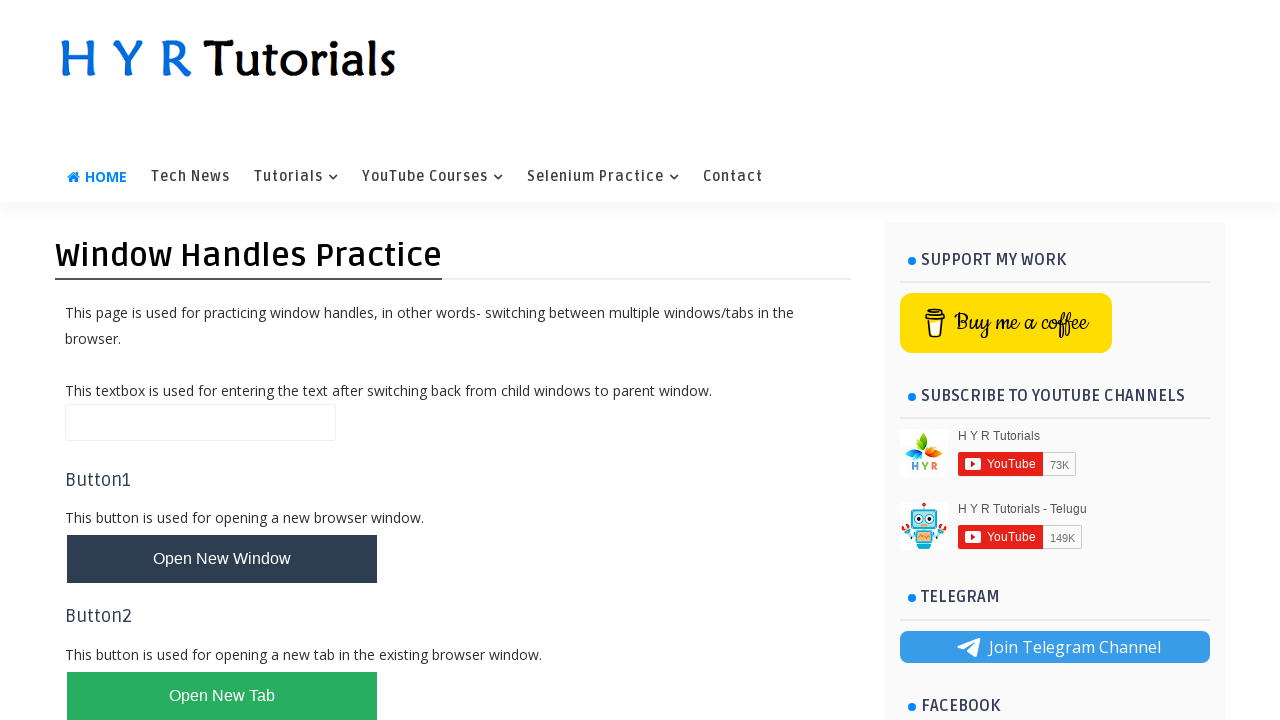

Set up handler to accept alerts in tab
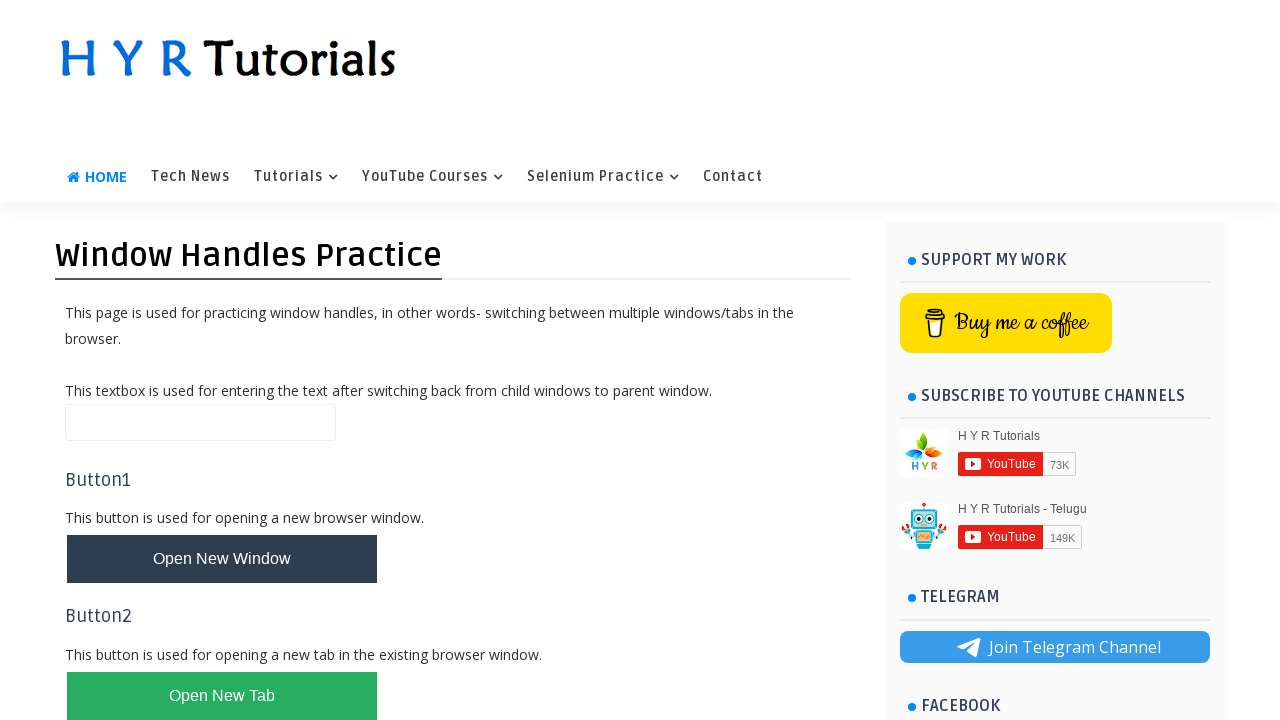

Retrieved tab title: AlertsDemo - H Y R Tutorials
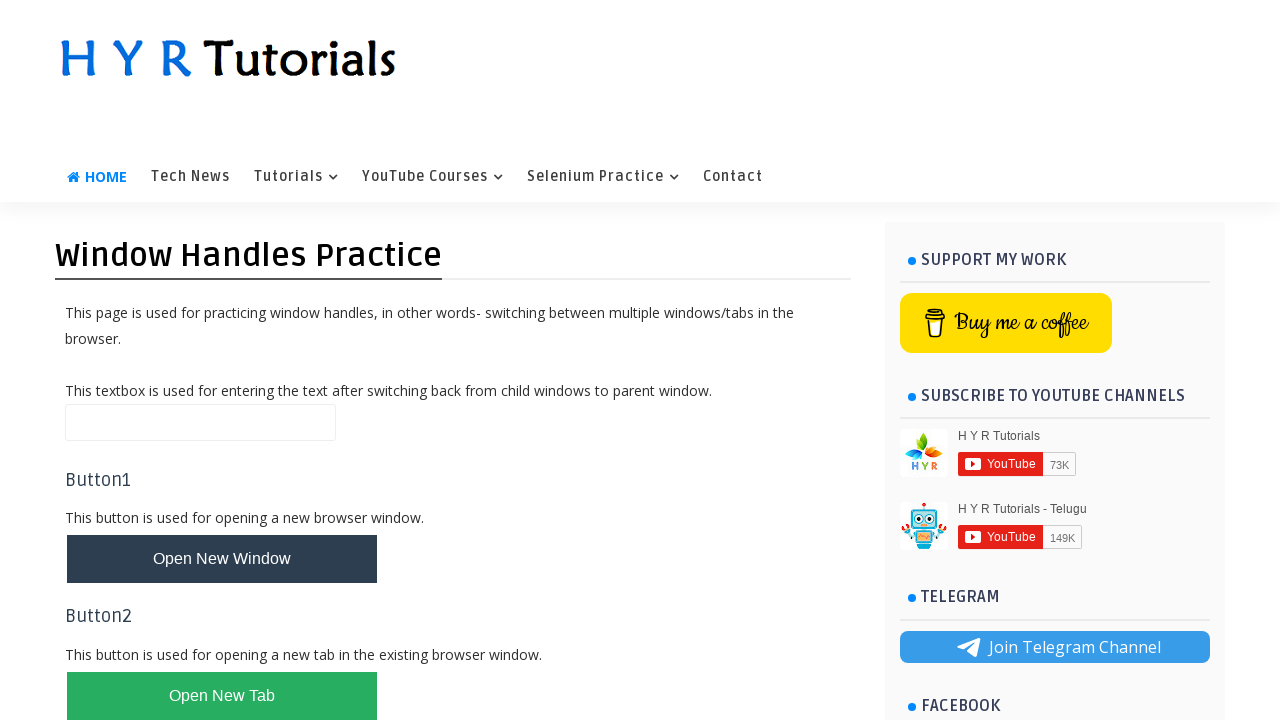

Printed tab title to console
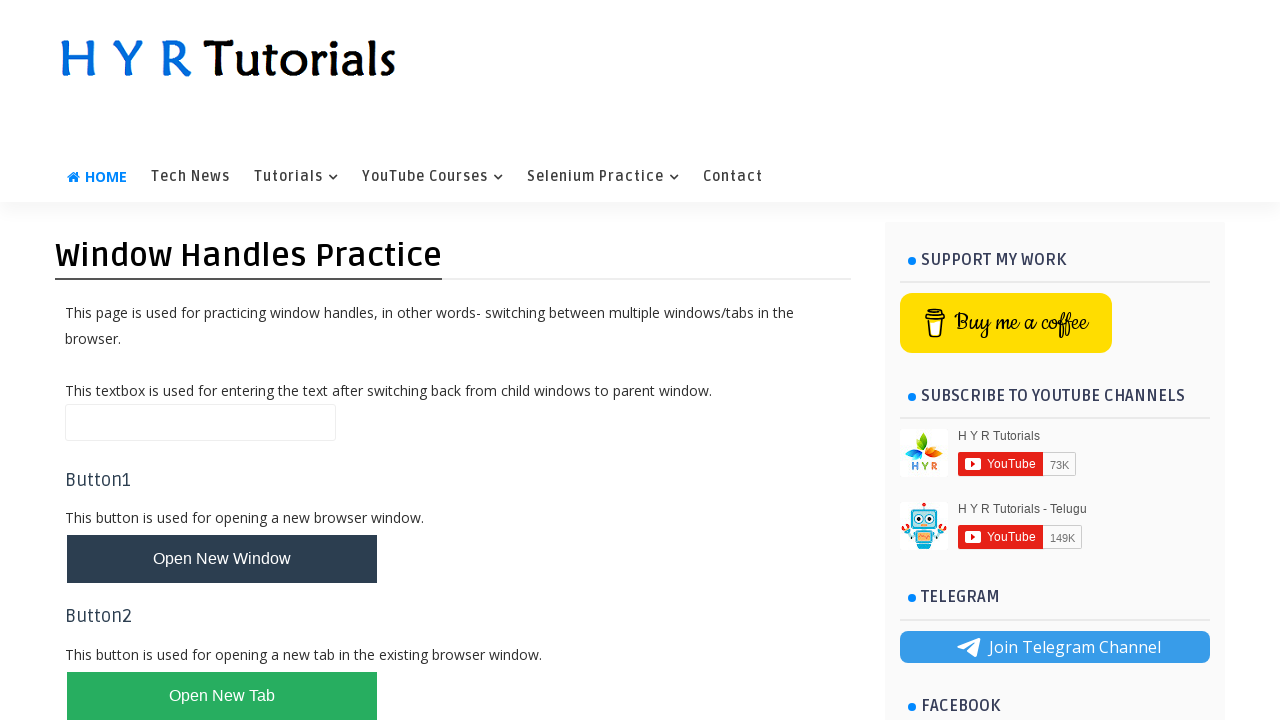

Closed the tab
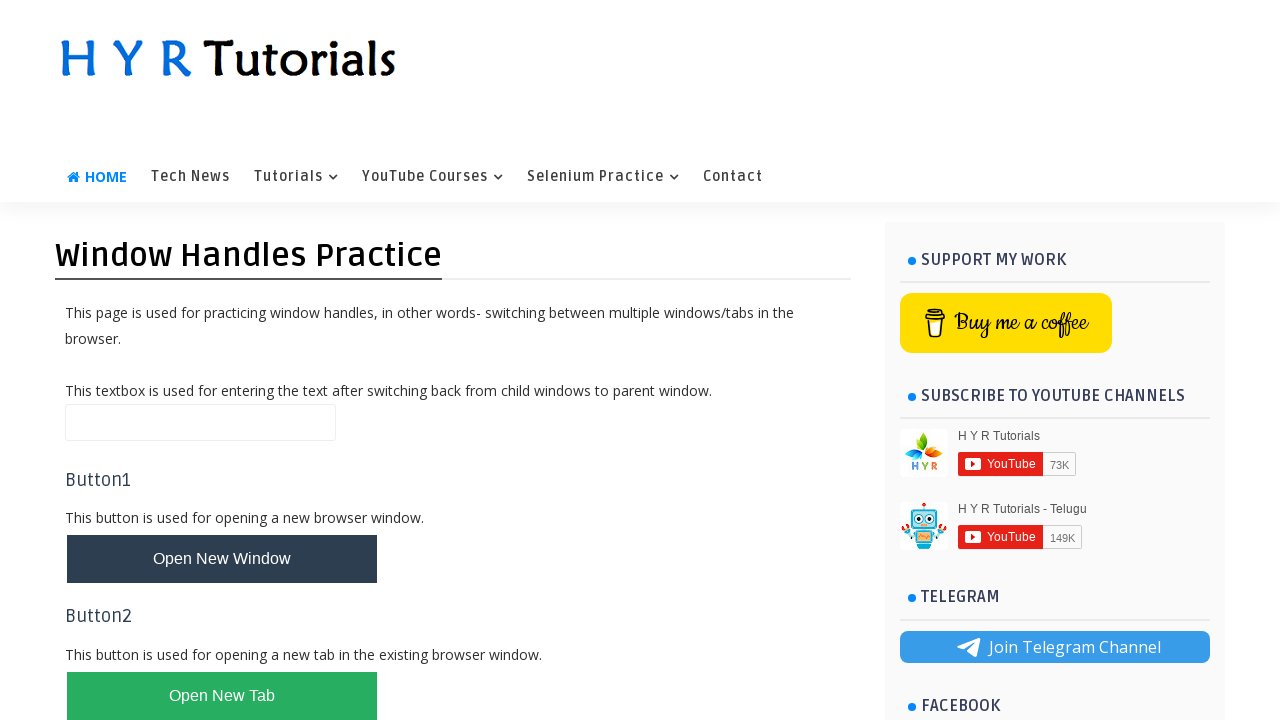

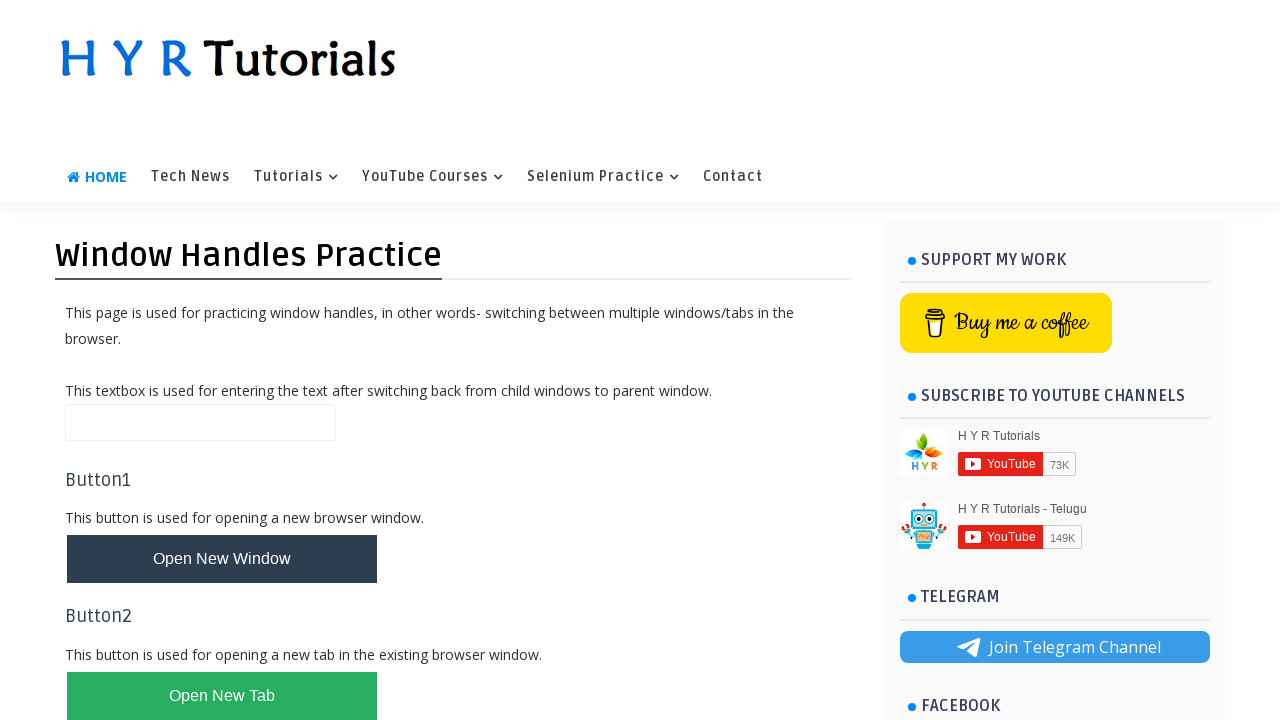